Tests that clicking All filter displays all todo items regardless of completion status

Starting URL: https://demo.playwright.dev/todomvc

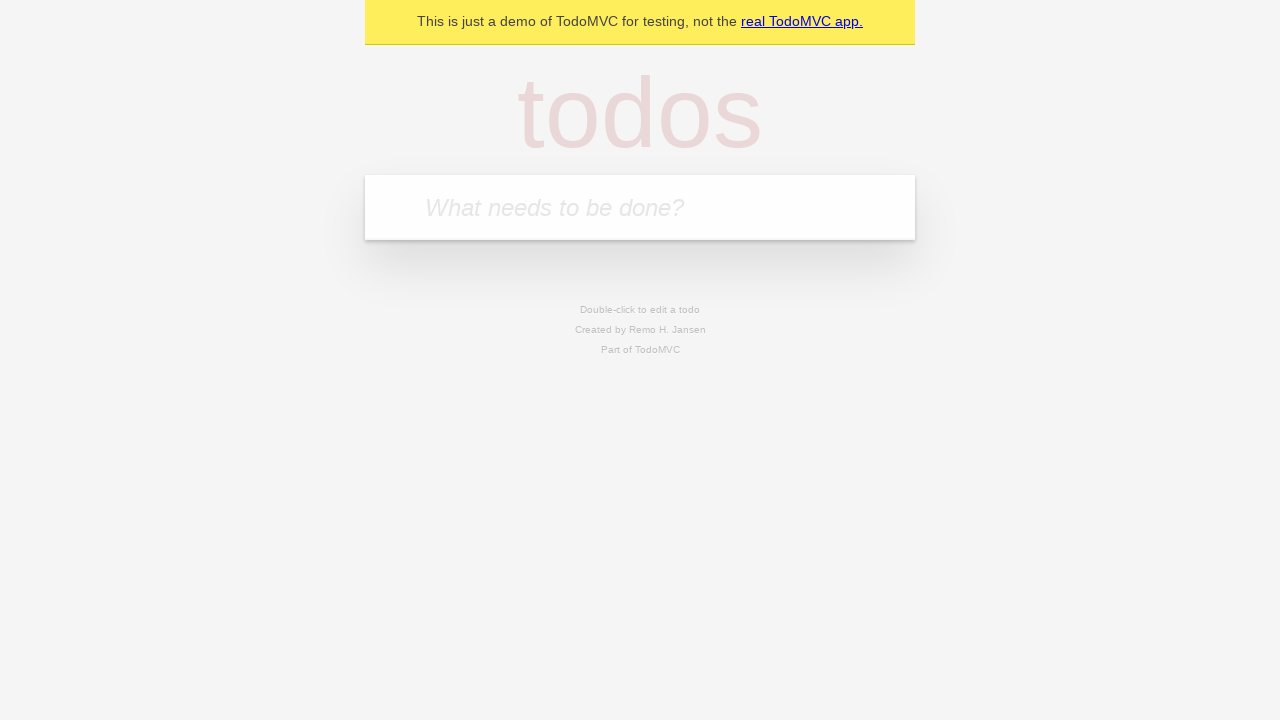

Filled 'What needs to be done?' field with 'buy some cheese' on internal:attr=[placeholder="What needs to be done?"i]
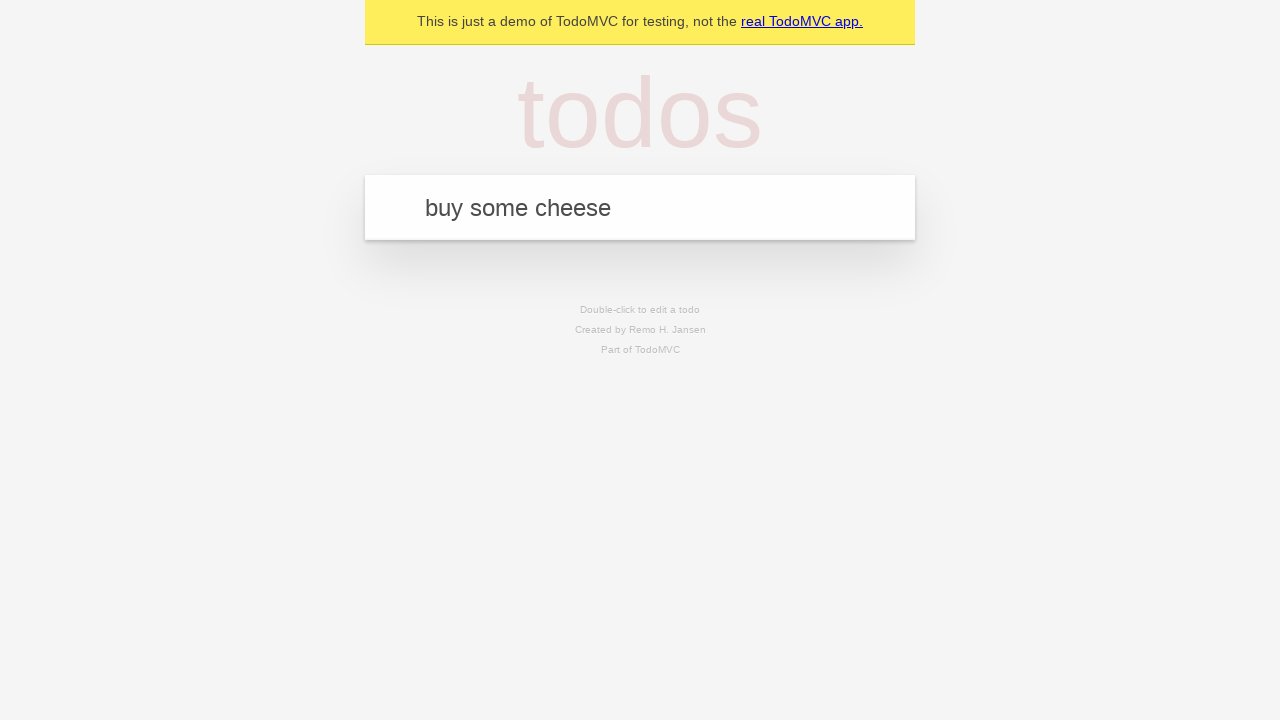

Pressed Enter to add 'buy some cheese' todo item on internal:attr=[placeholder="What needs to be done?"i]
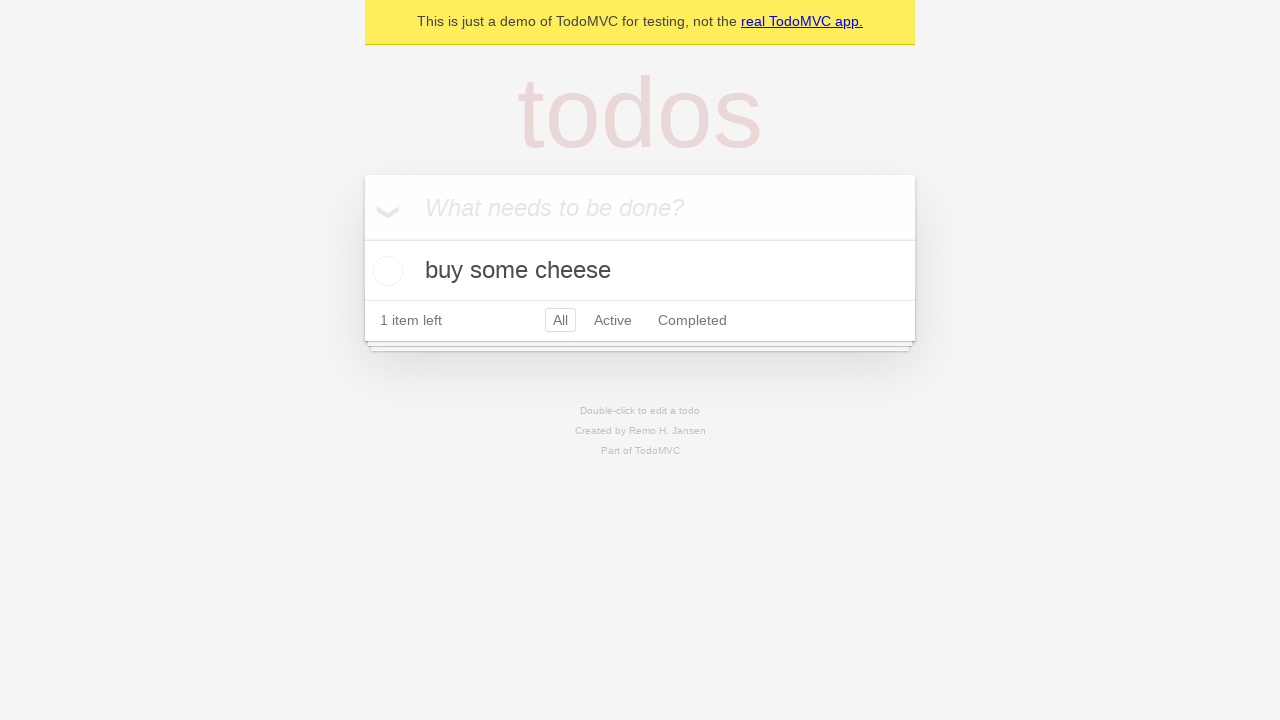

Filled 'What needs to be done?' field with 'feed the cat' on internal:attr=[placeholder="What needs to be done?"i]
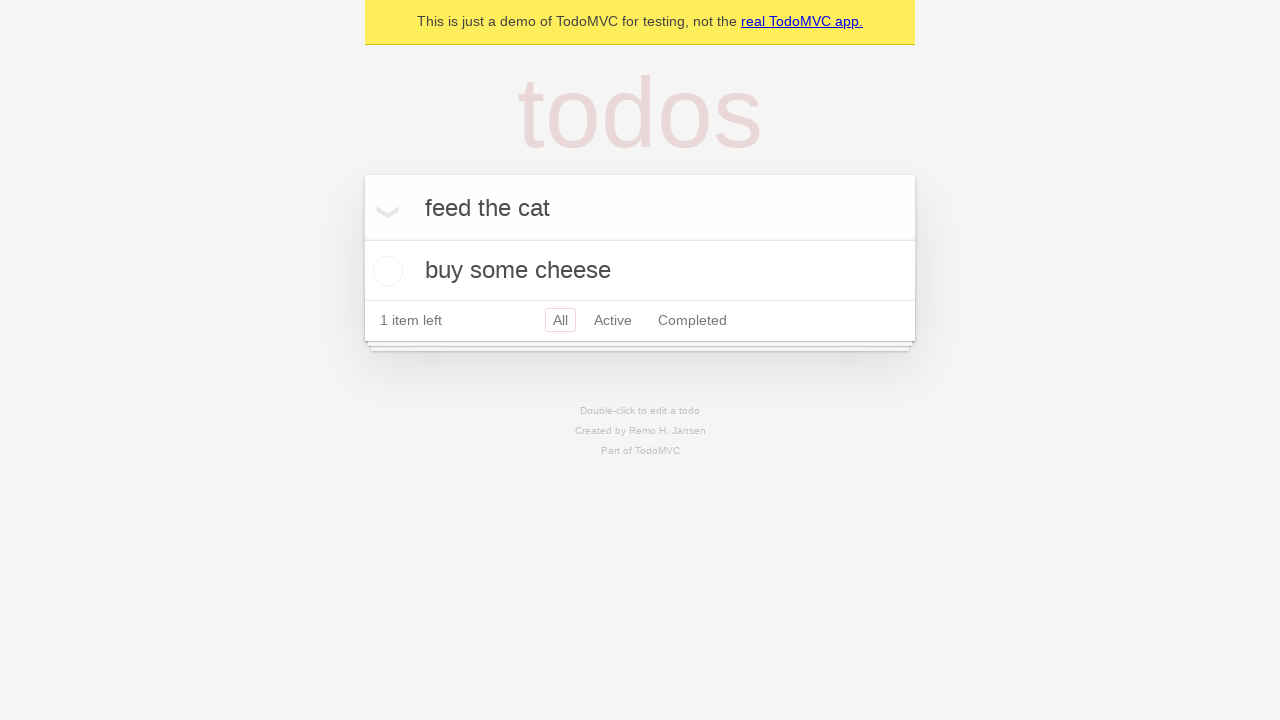

Pressed Enter to add 'feed the cat' todo item on internal:attr=[placeholder="What needs to be done?"i]
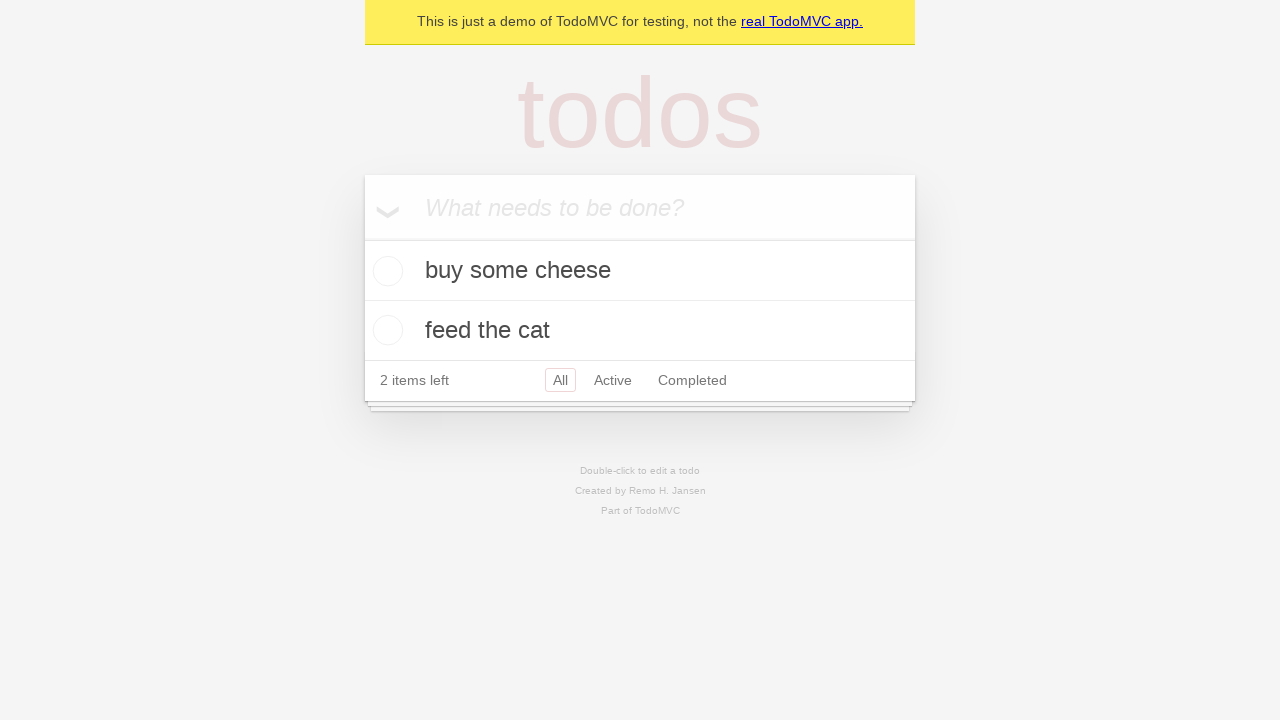

Filled 'What needs to be done?' field with 'book a doctors appointment' on internal:attr=[placeholder="What needs to be done?"i]
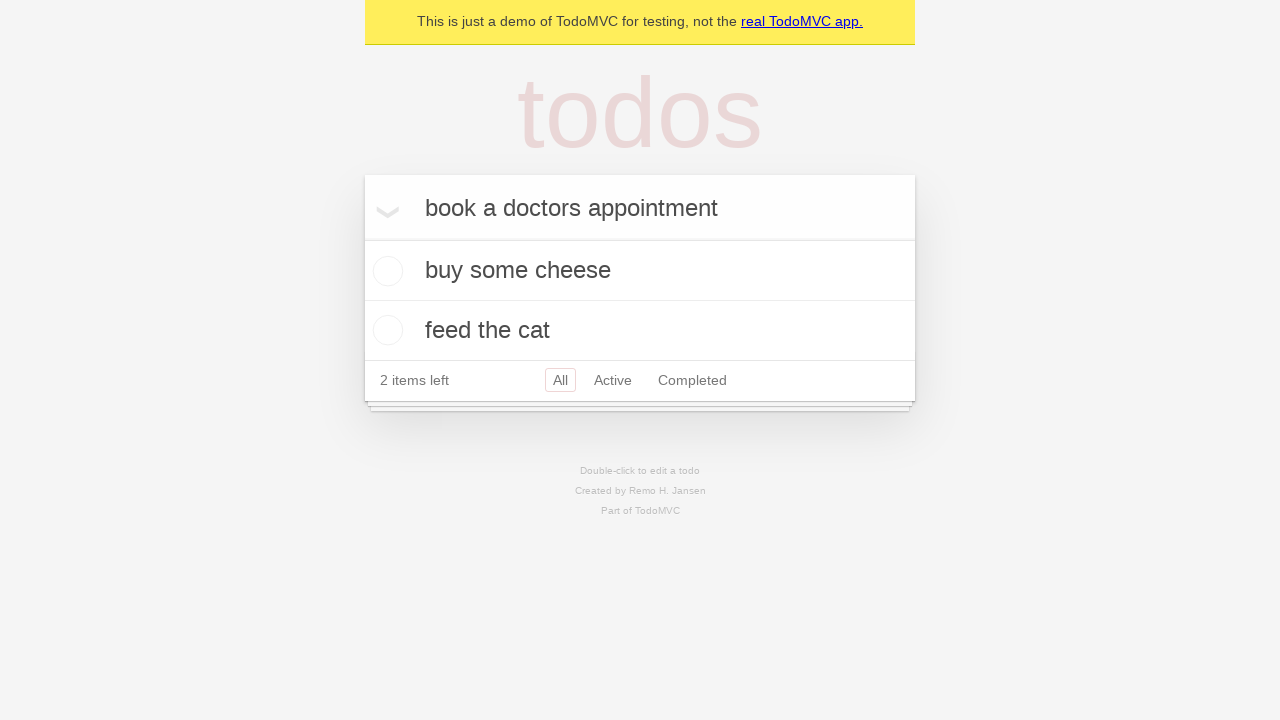

Pressed Enter to add 'book a doctors appointment' todo item on internal:attr=[placeholder="What needs to be done?"i]
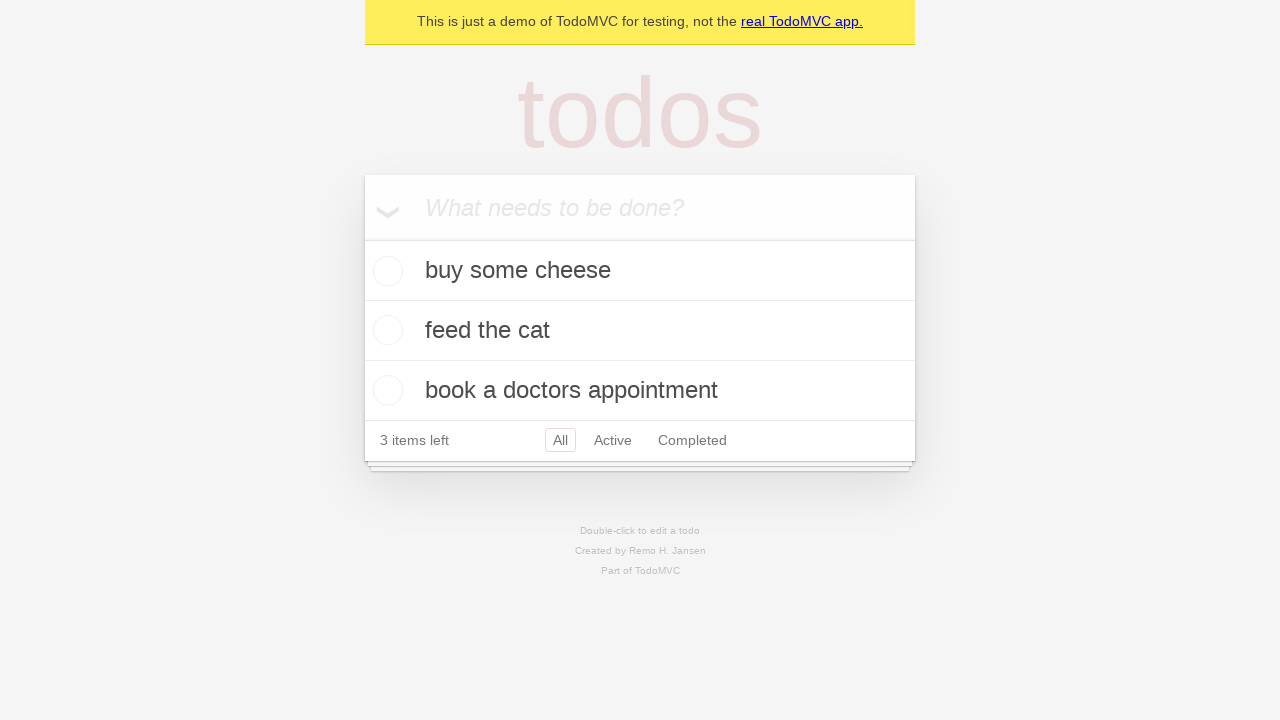

Waited for all 3 todo items to be added to the list
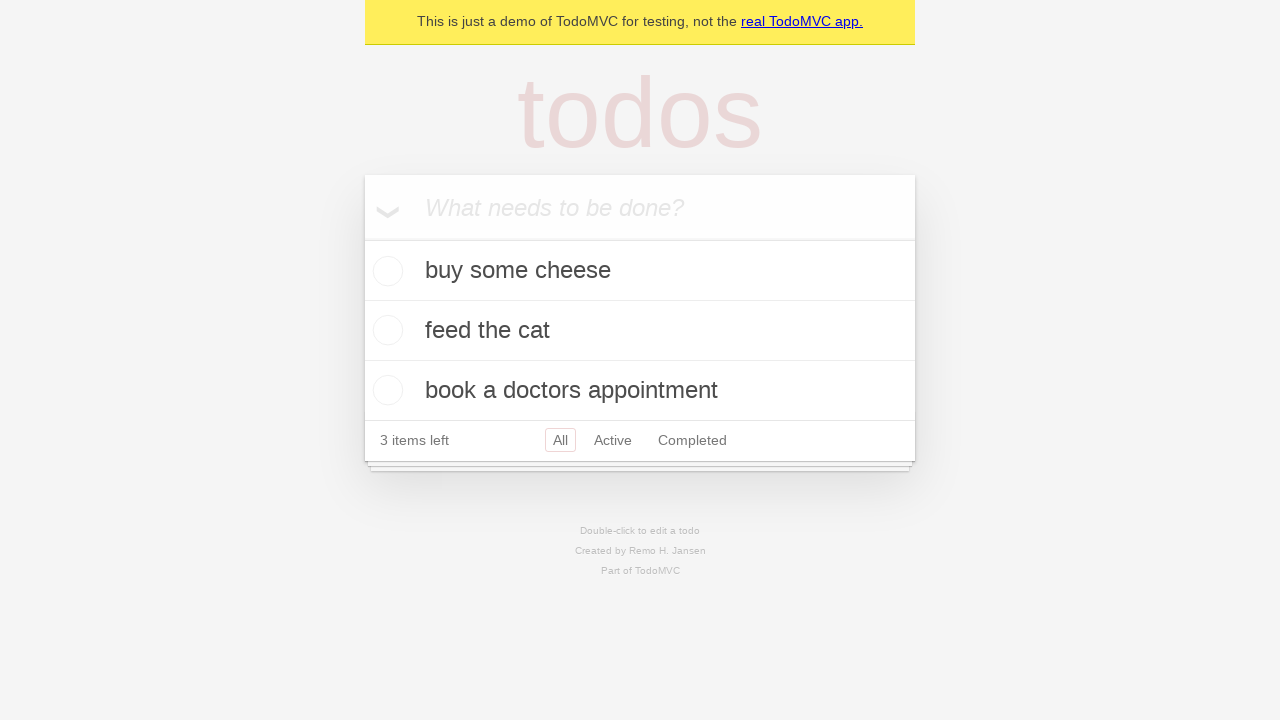

Checked the checkbox for the second todo item ('feed the cat') at (385, 330) on internal:testid=[data-testid="todo-item"s] >> nth=1 >> internal:role=checkbox
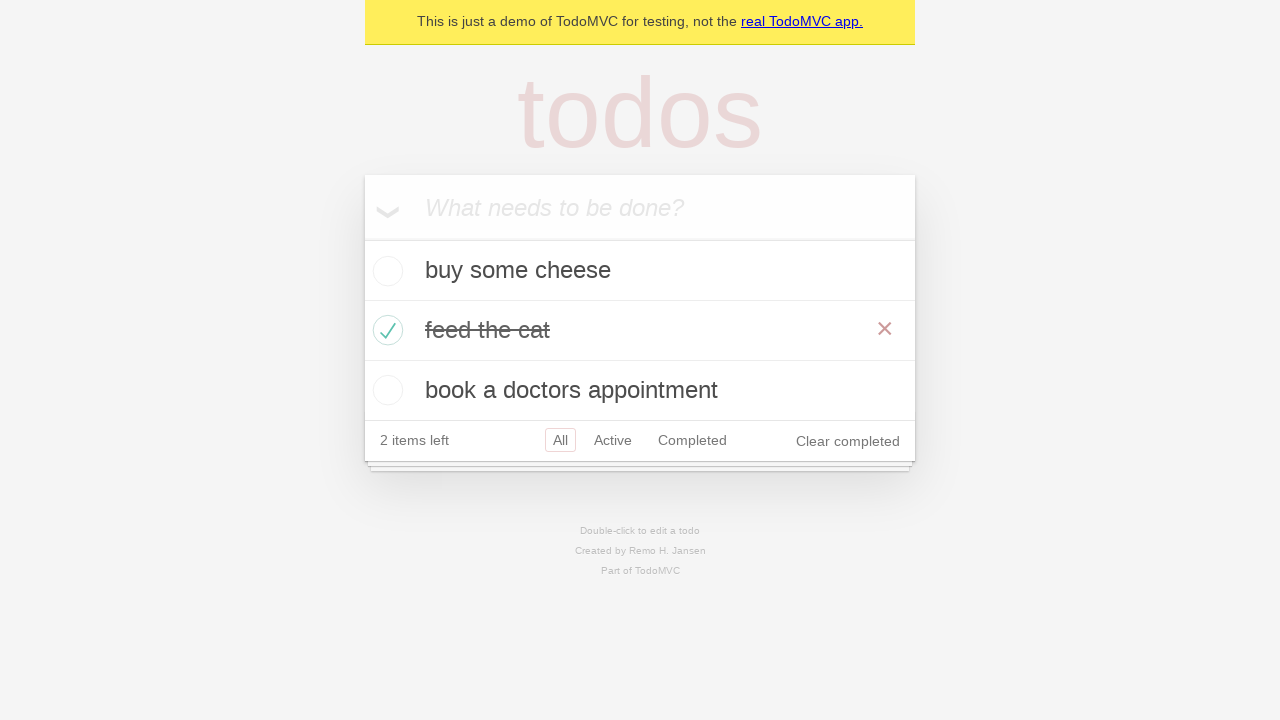

Clicked 'Active' filter link at (613, 440) on internal:role=link[name="Active"i]
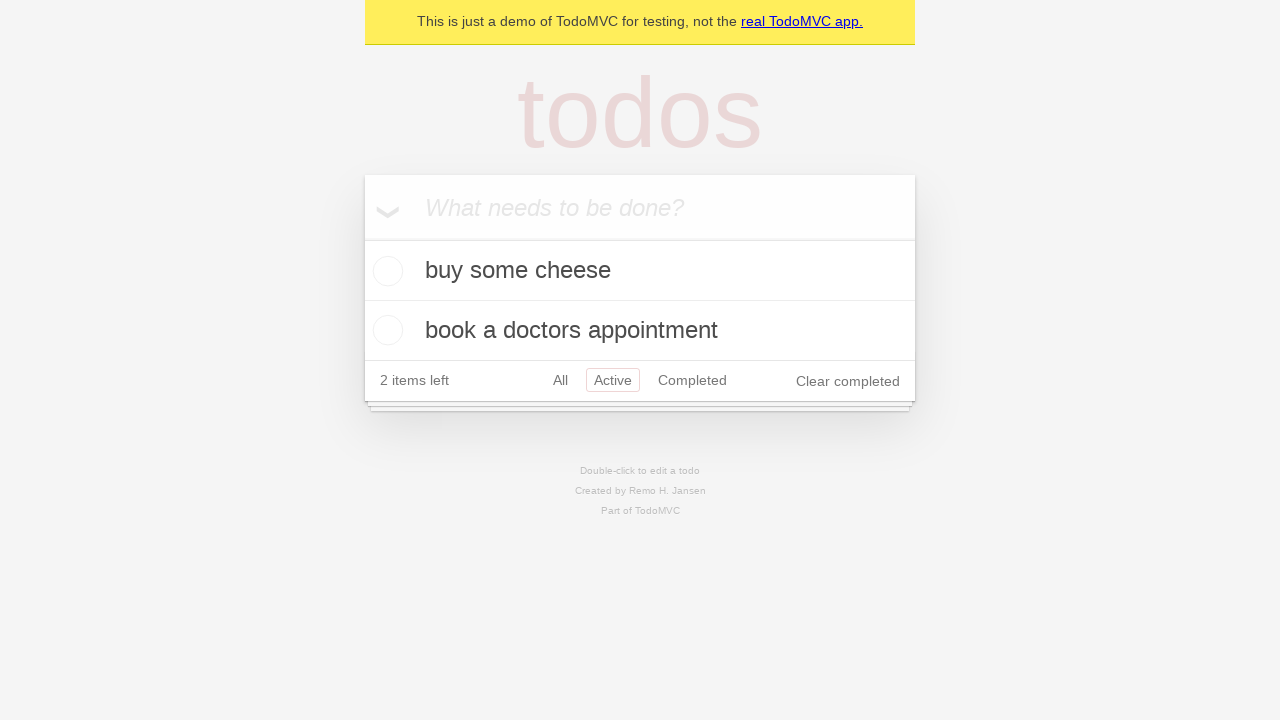

Clicked 'Completed' filter link at (692, 380) on internal:role=link[name="Completed"i]
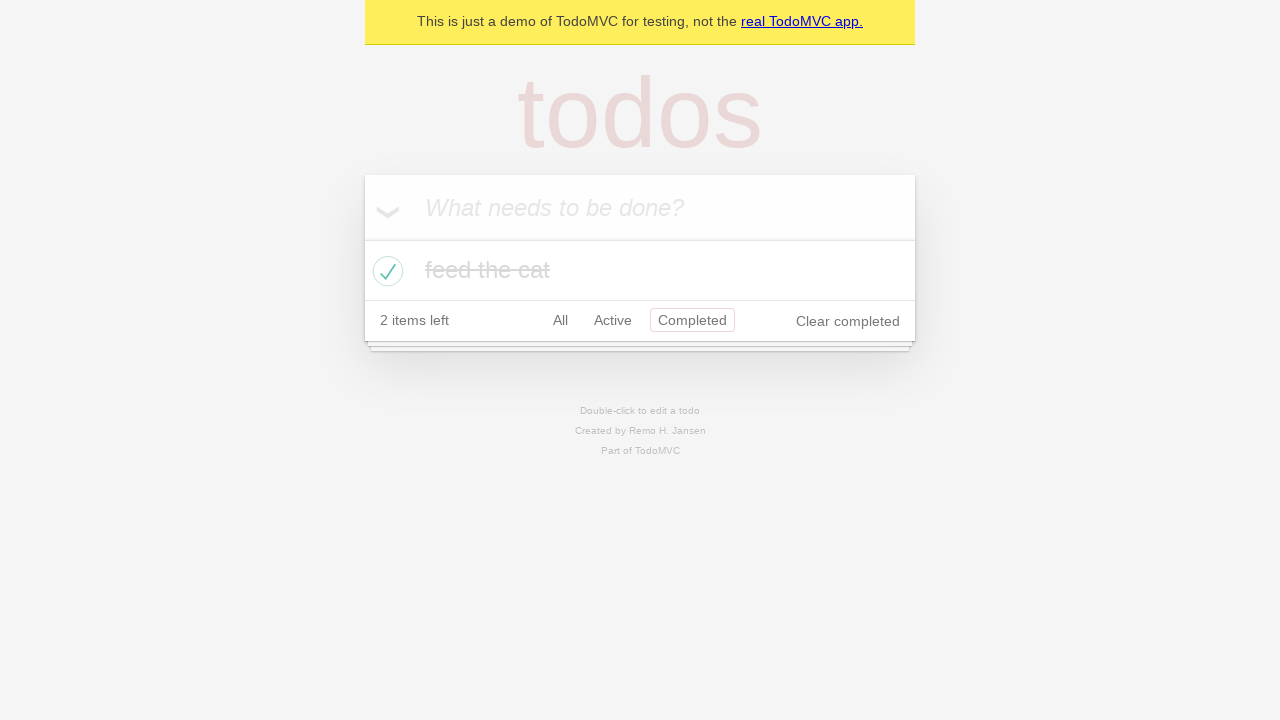

Clicked 'All' filter link at (560, 320) on internal:role=link[name="All"i]
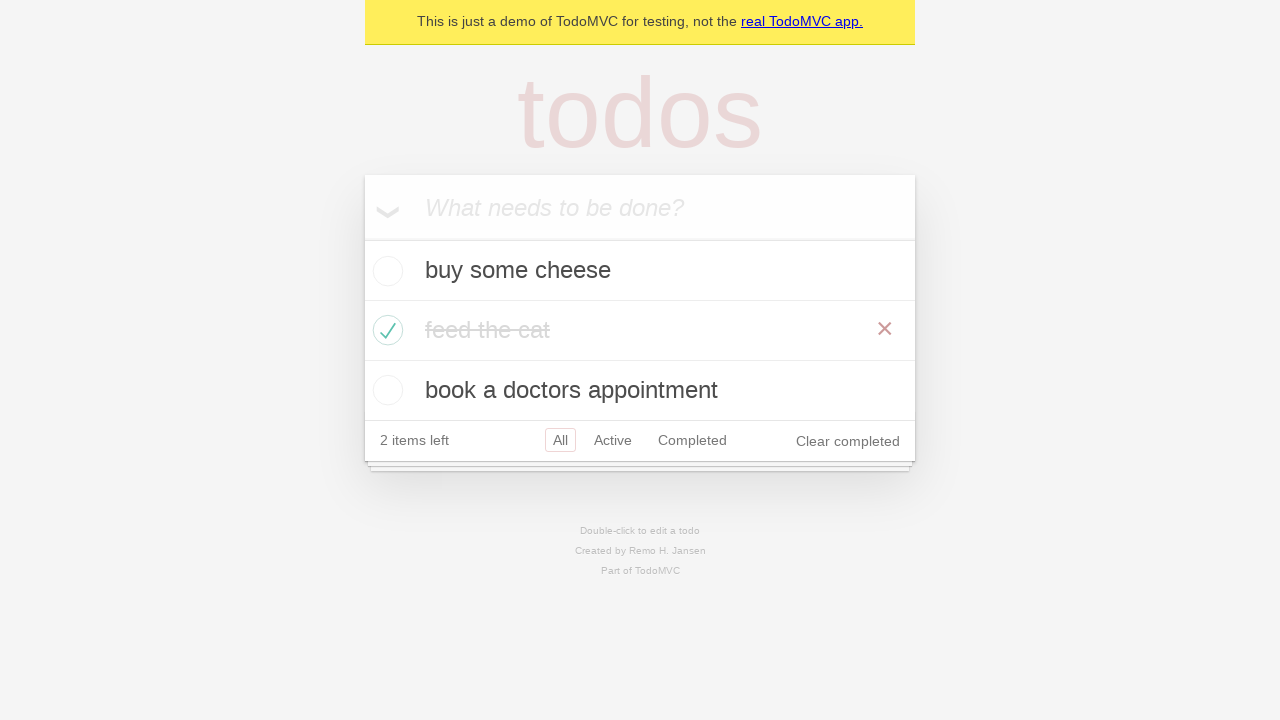

Waited for all 3 todo items to display in 'All' filter view
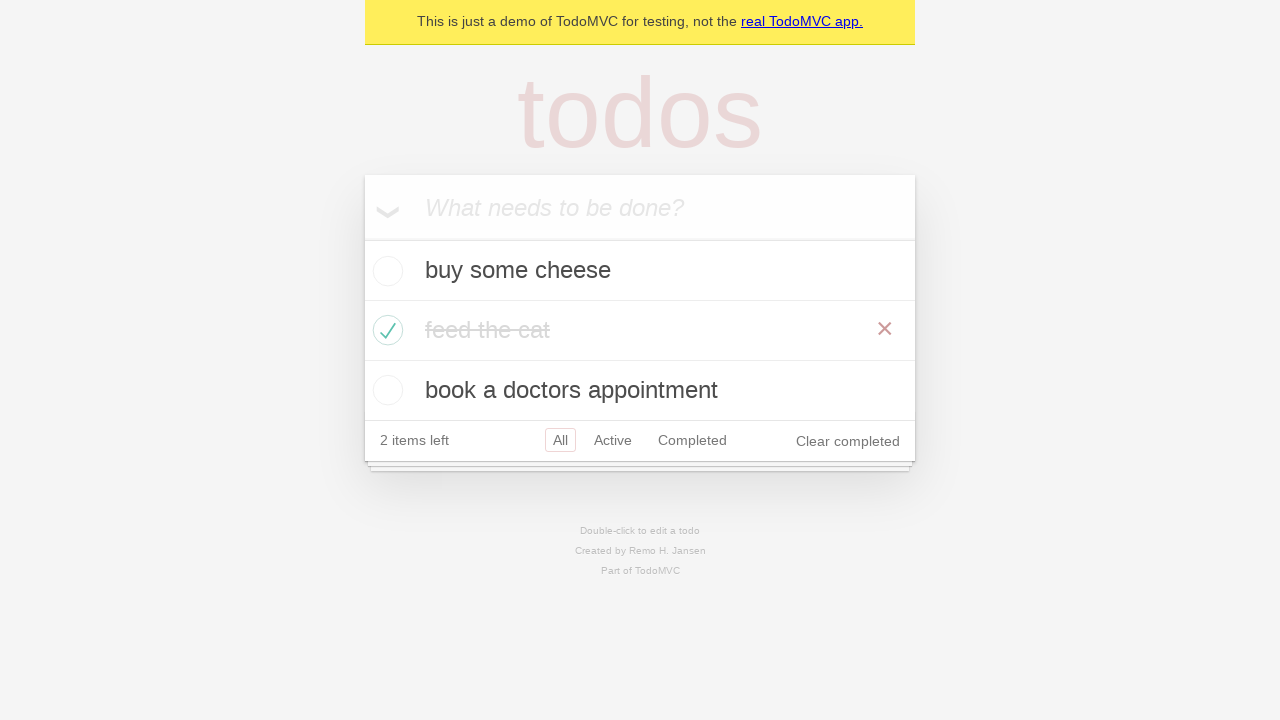

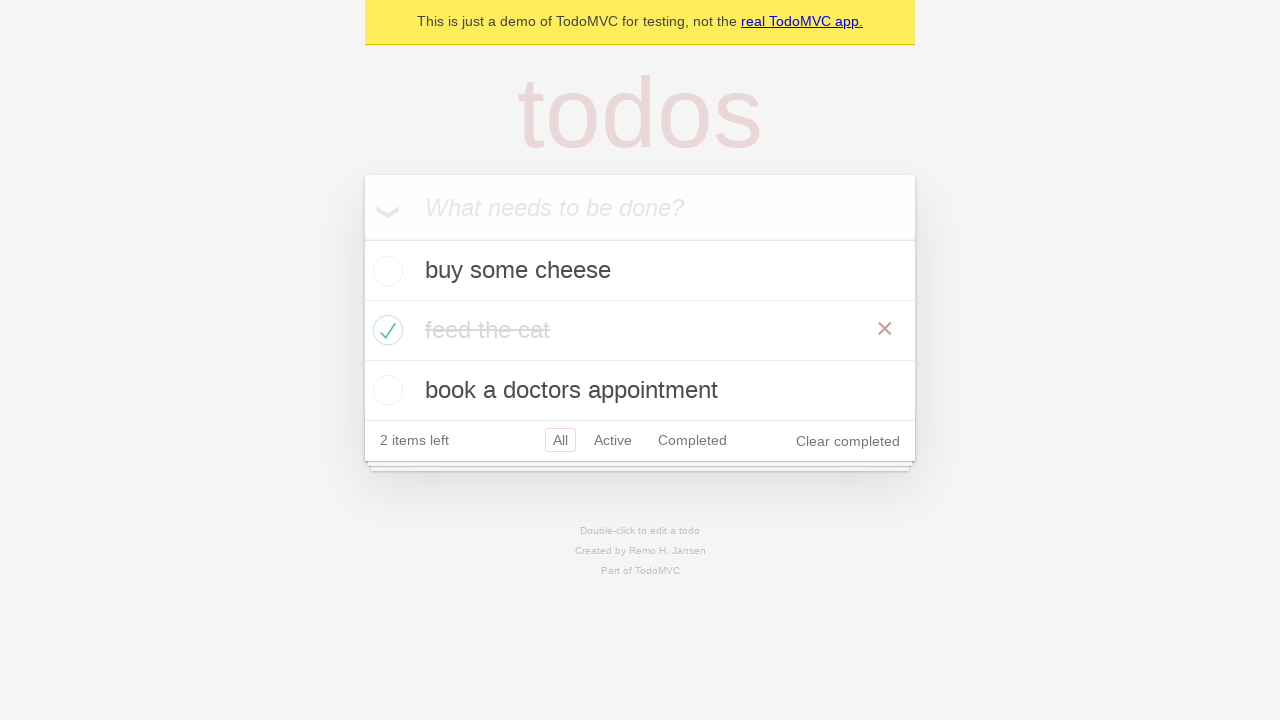